Tests drag and drop functionality between two elements by dragging a source element onto a destination drop target within an iframe.

Starting URL: https://jqueryui.com/droppable/

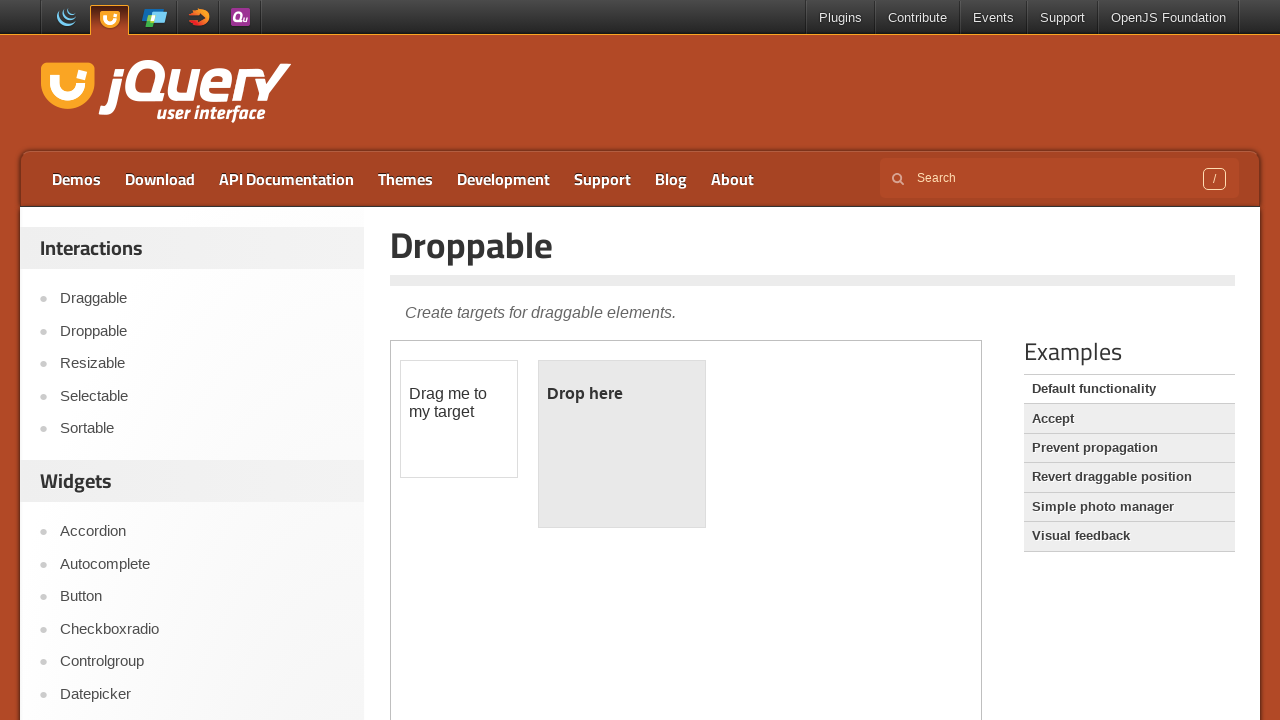

Navigated to jQuery UI droppable demo page
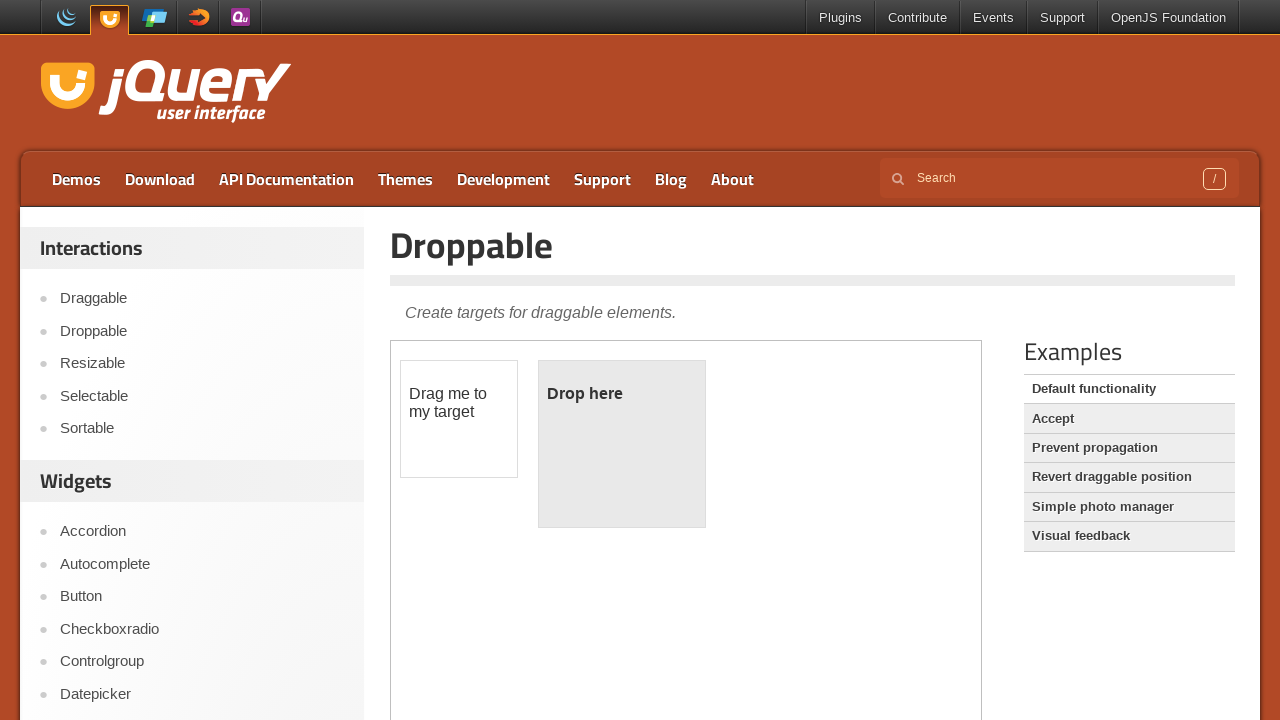

Located the demo iframe
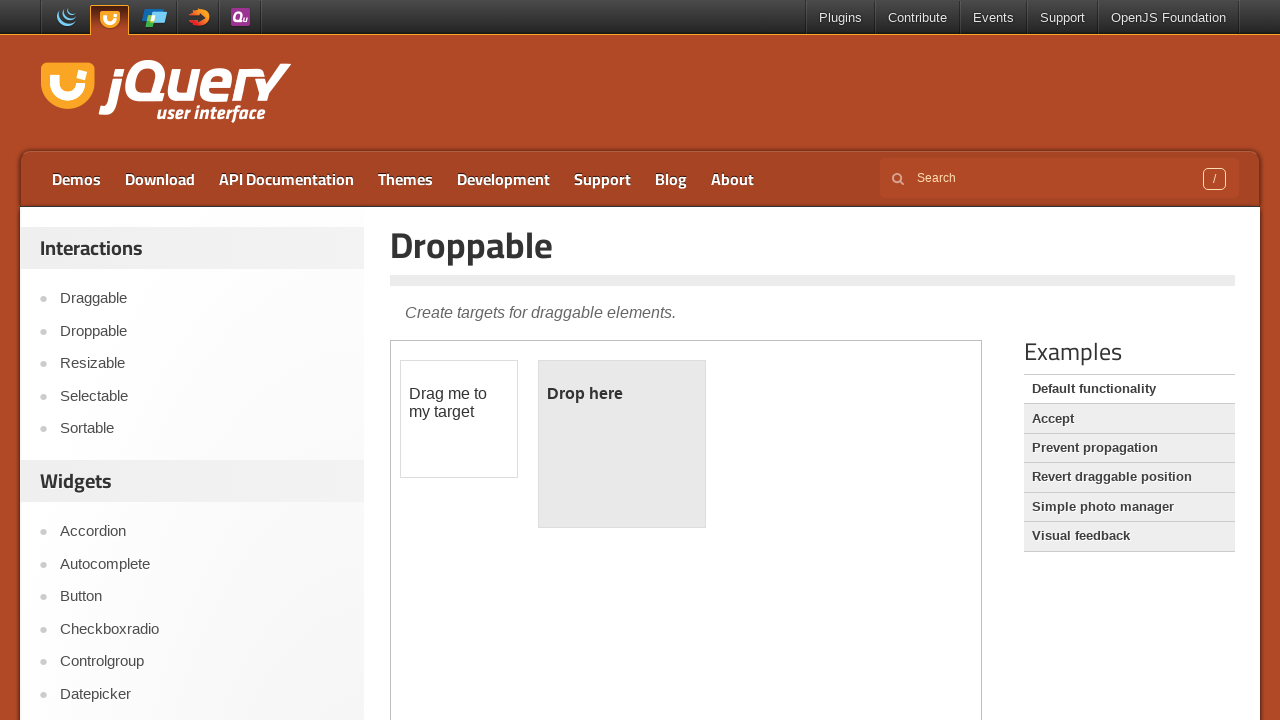

Located the draggable source element
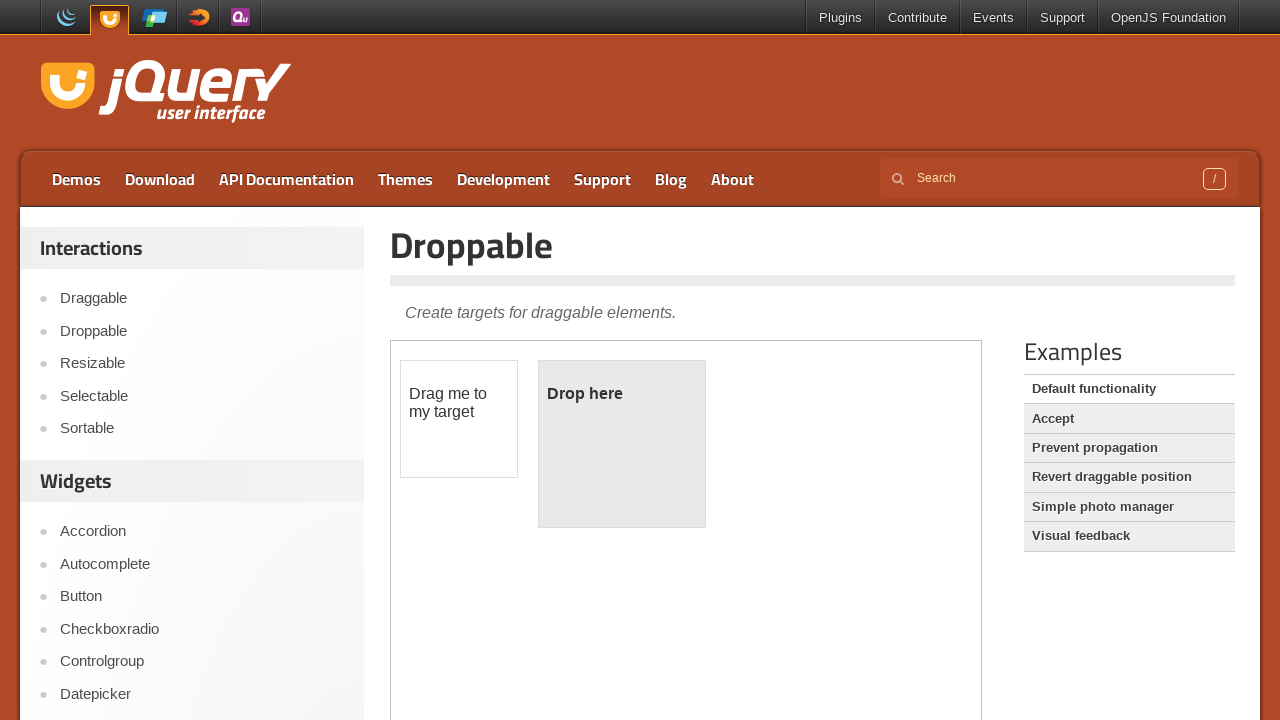

Located the droppable destination element
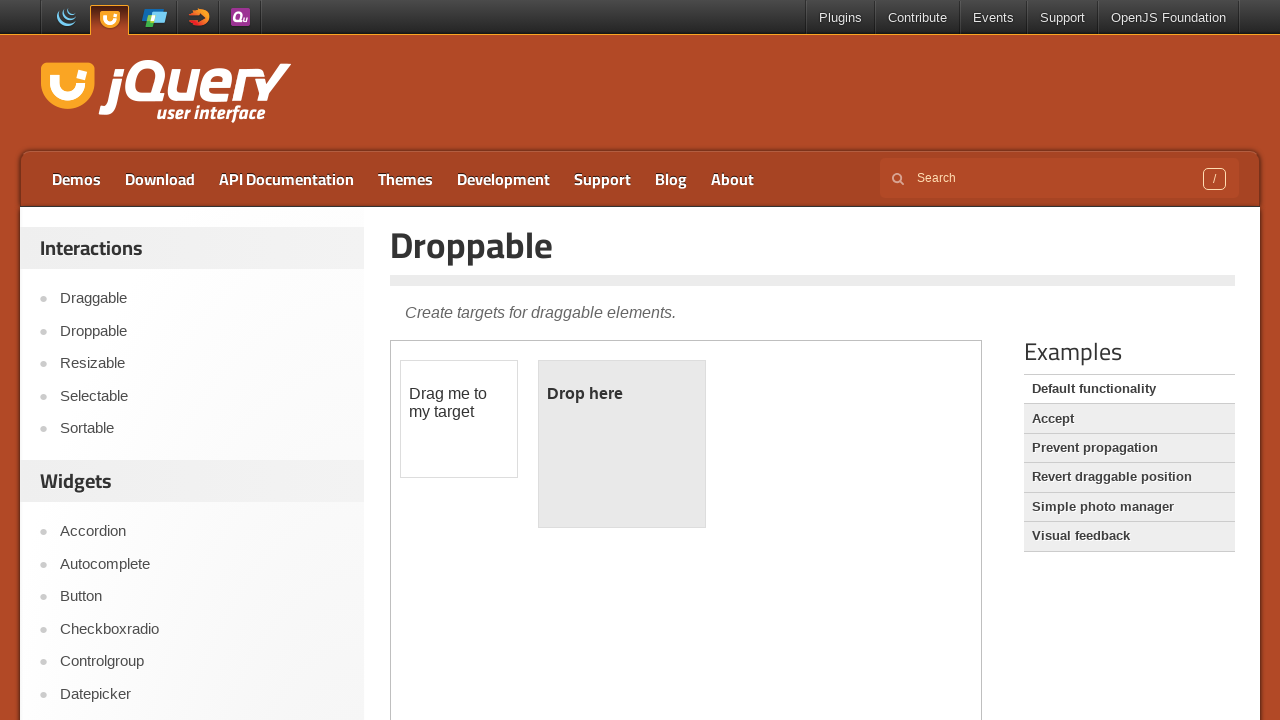

Dragged source element onto destination drop target at (622, 444)
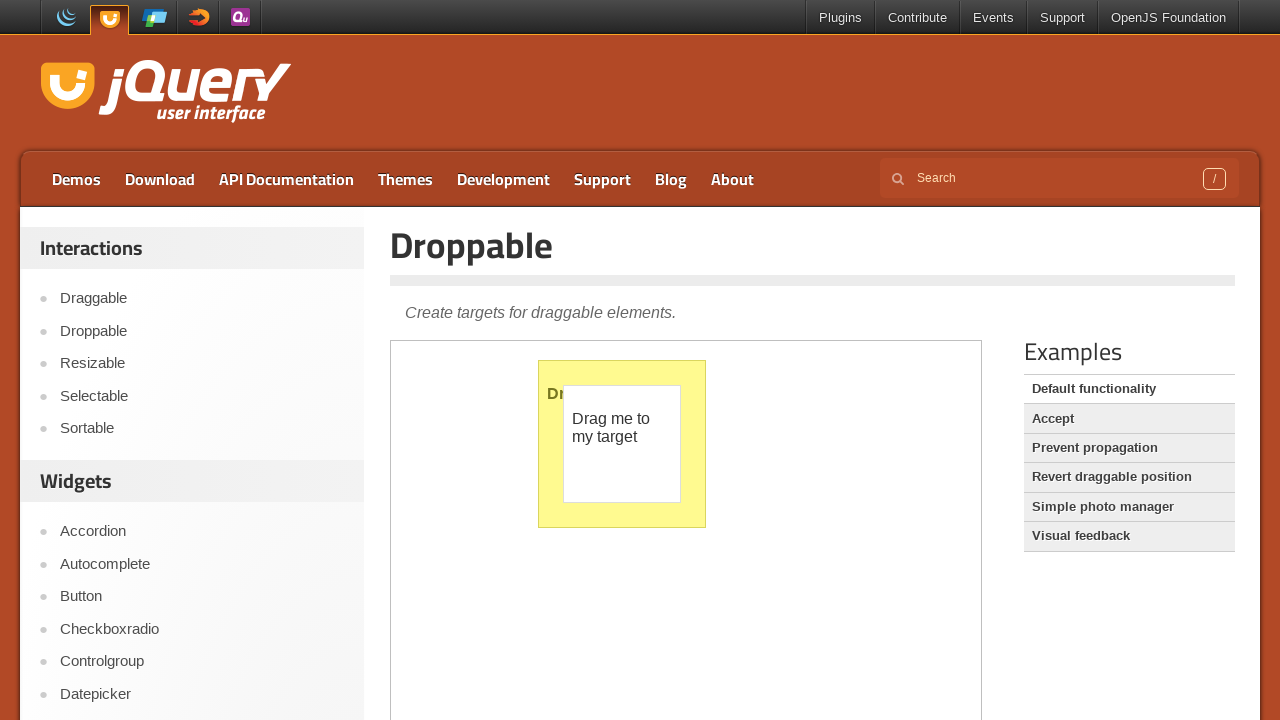

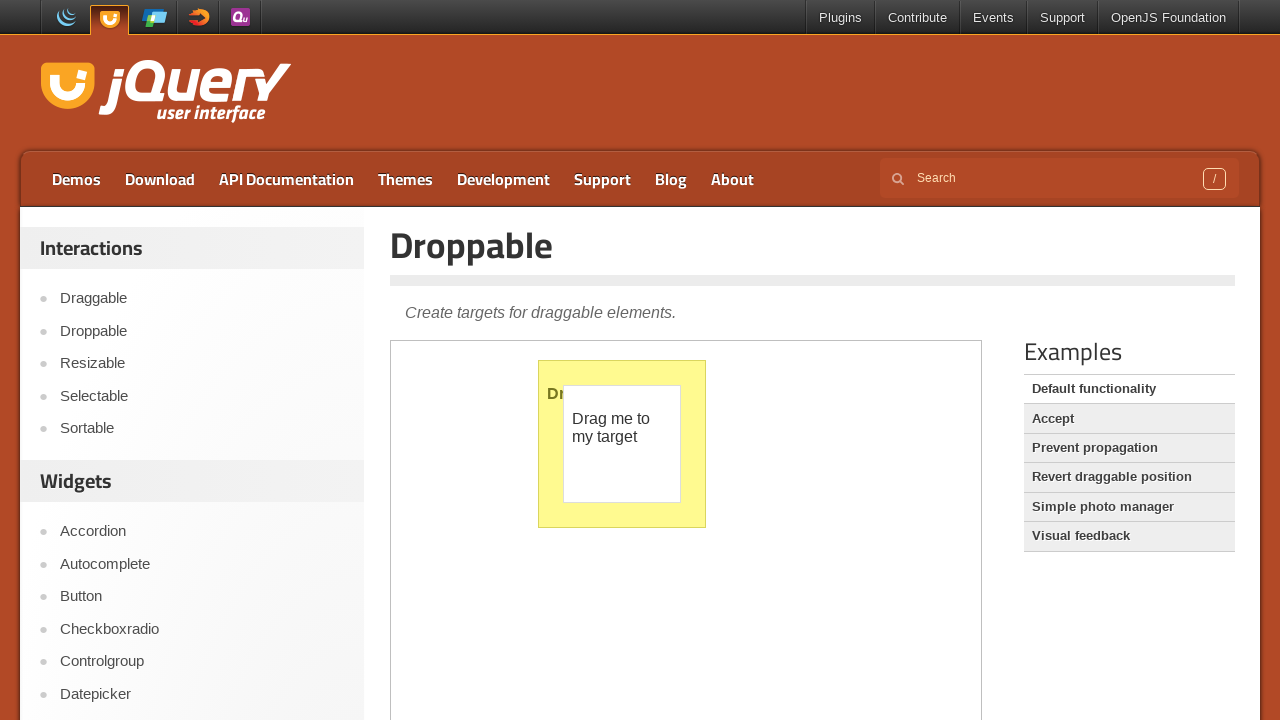